Tests drag and drop functionality on the jQueryUI droppable demo page by dragging an element from its source position and dropping it onto a target droppable area within an iframe.

Starting URL: https://jqueryui.com/droppable/

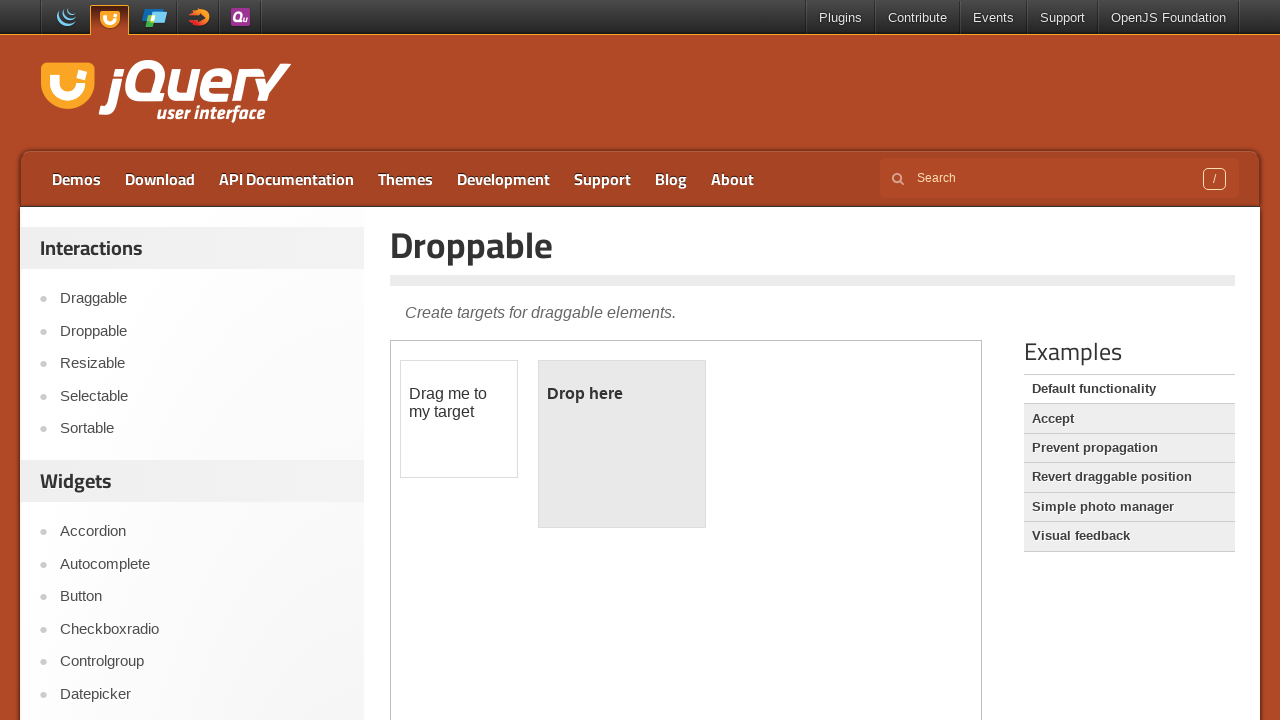

Waited 2 seconds for page to load
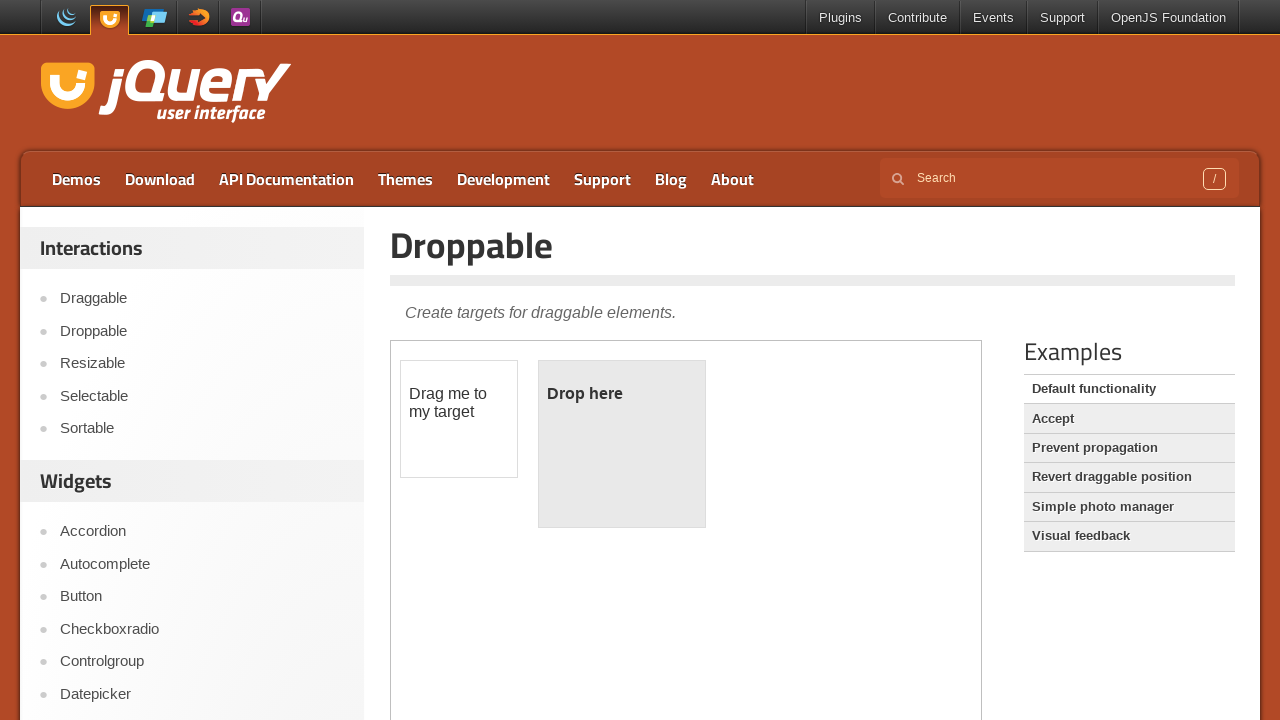

Located iframe containing drag and drop demo
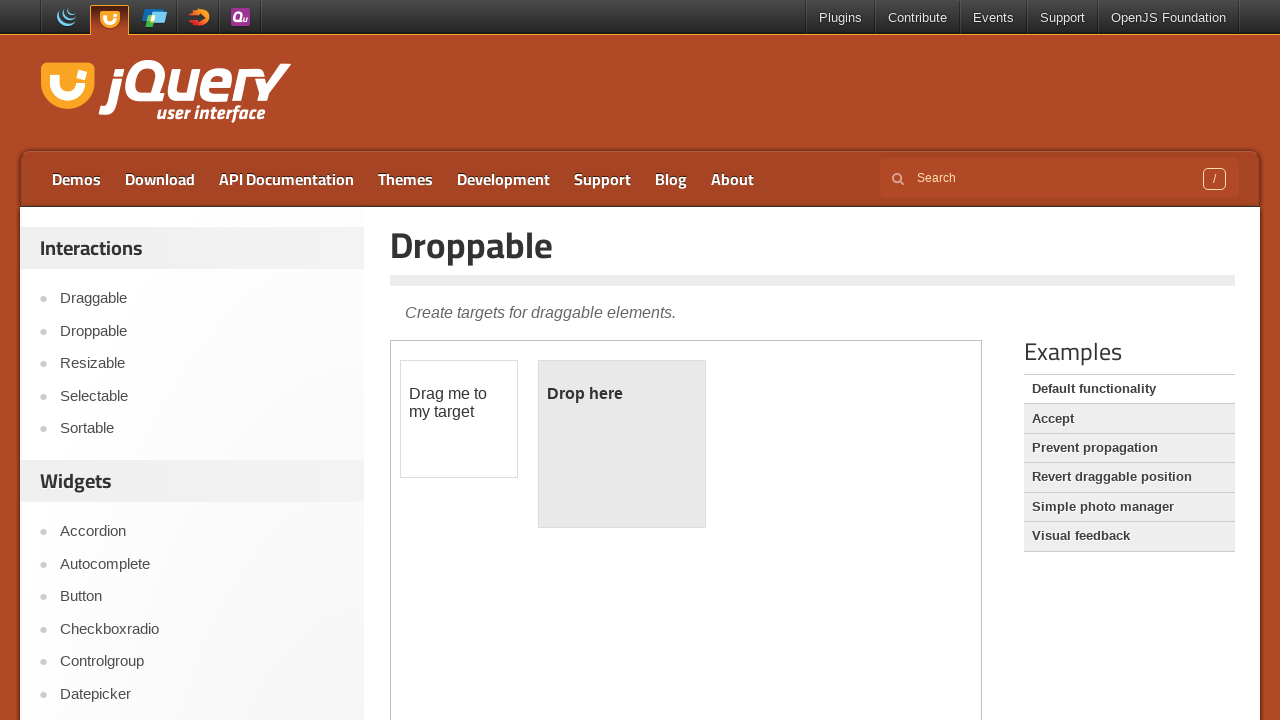

Located draggable element within iframe
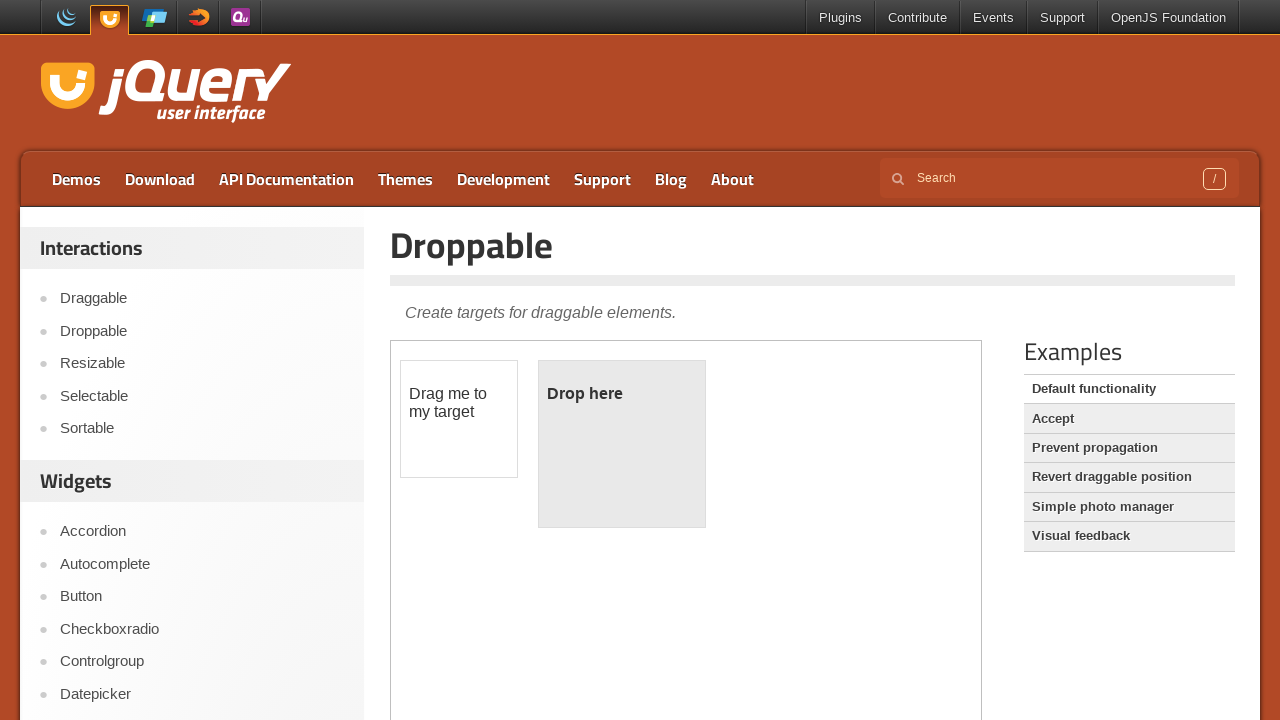

Located droppable target element within iframe
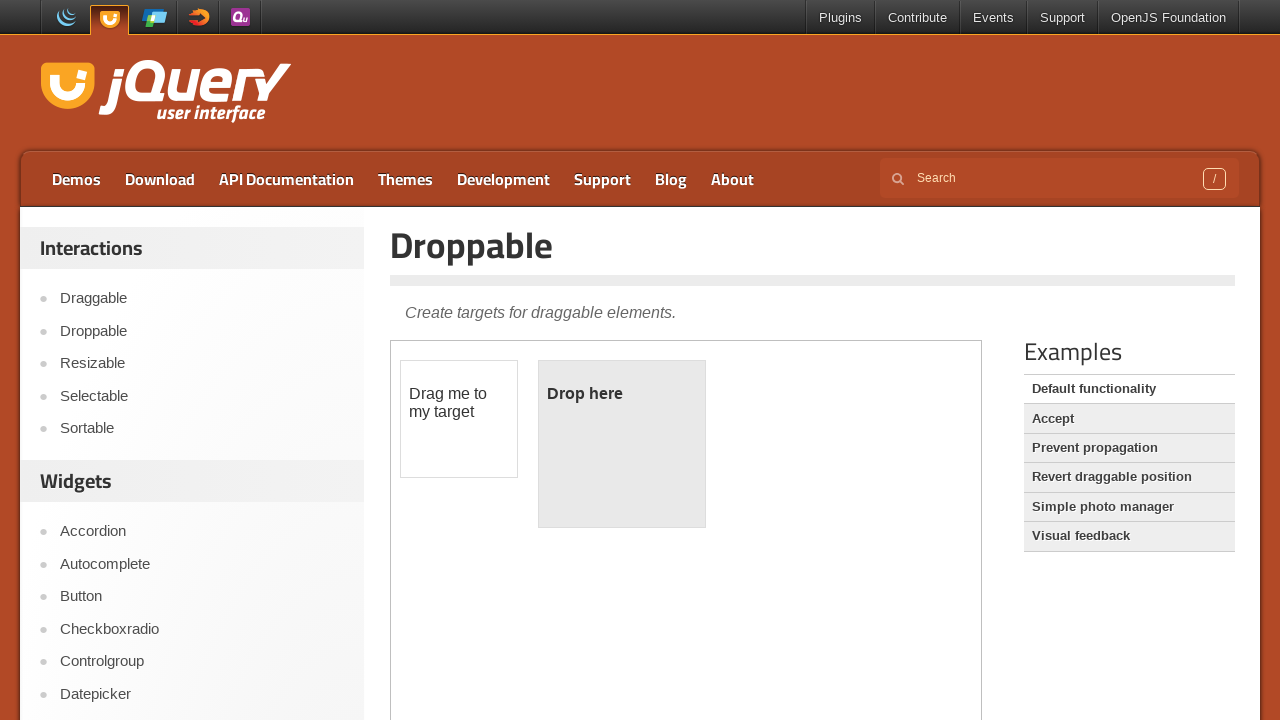

Dragged draggable element onto droppable target at (622, 444)
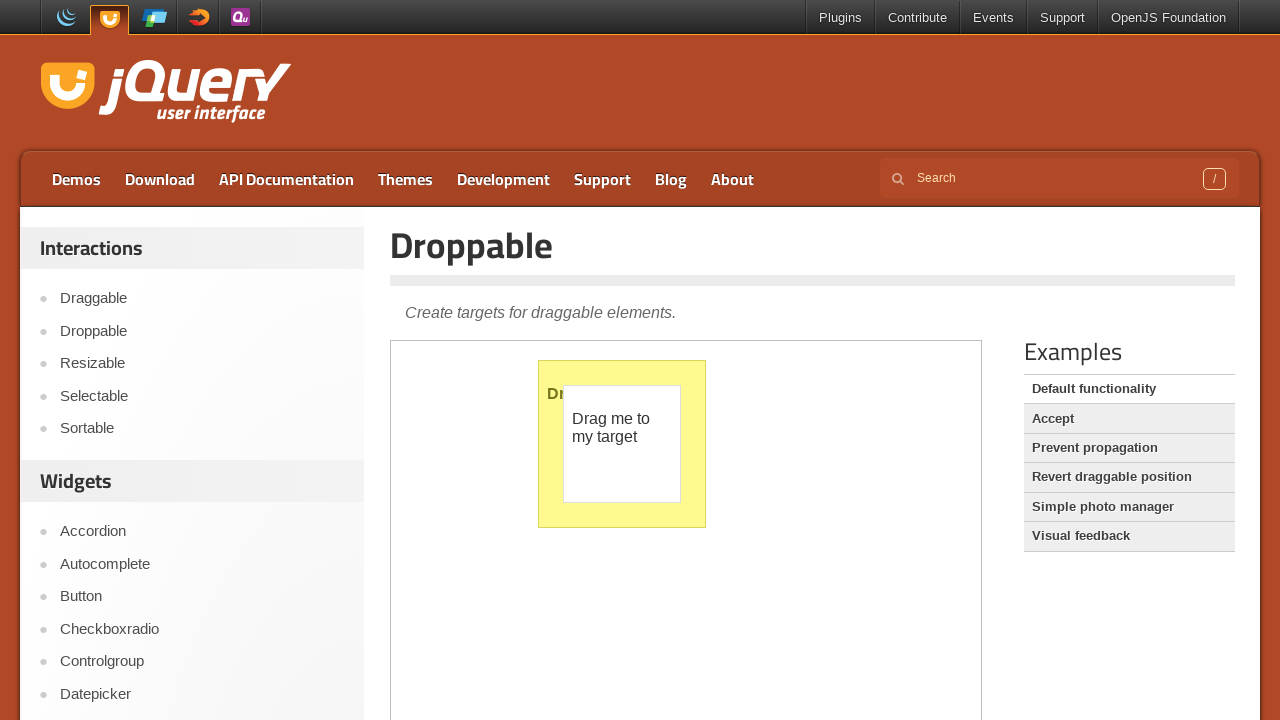

Verified drop was successful - droppable element now shows 'Dropped!' text
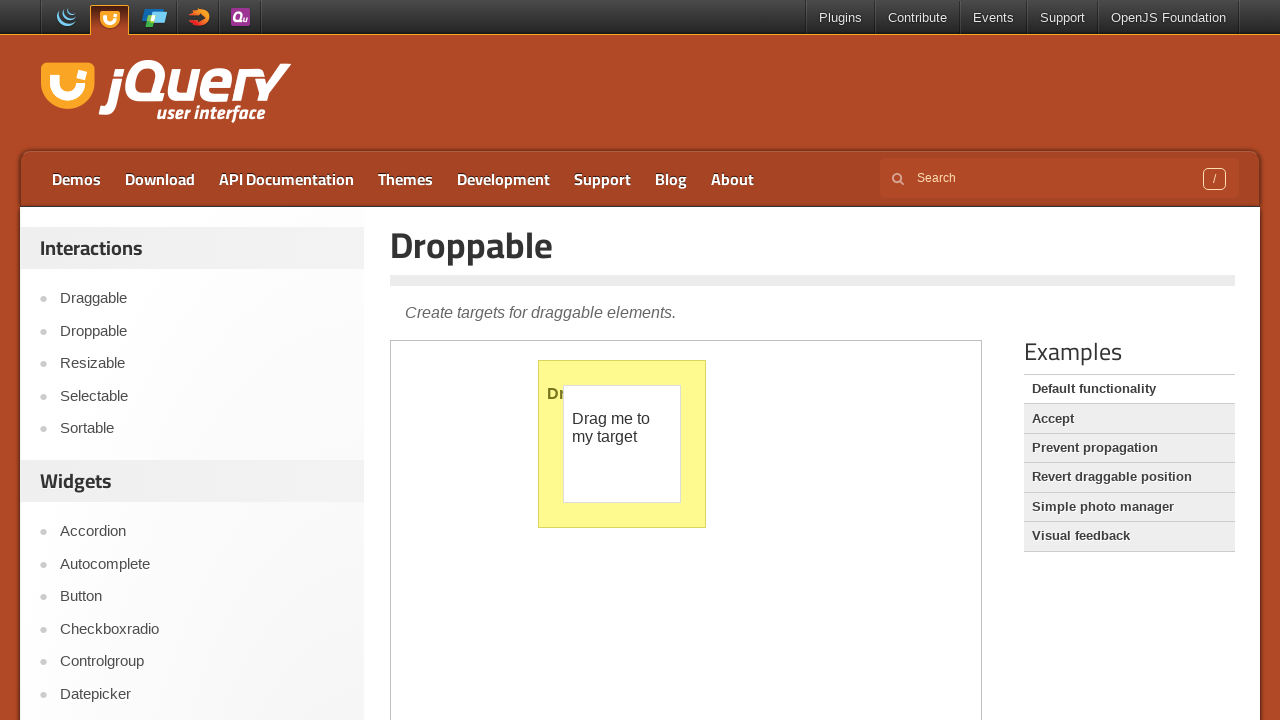

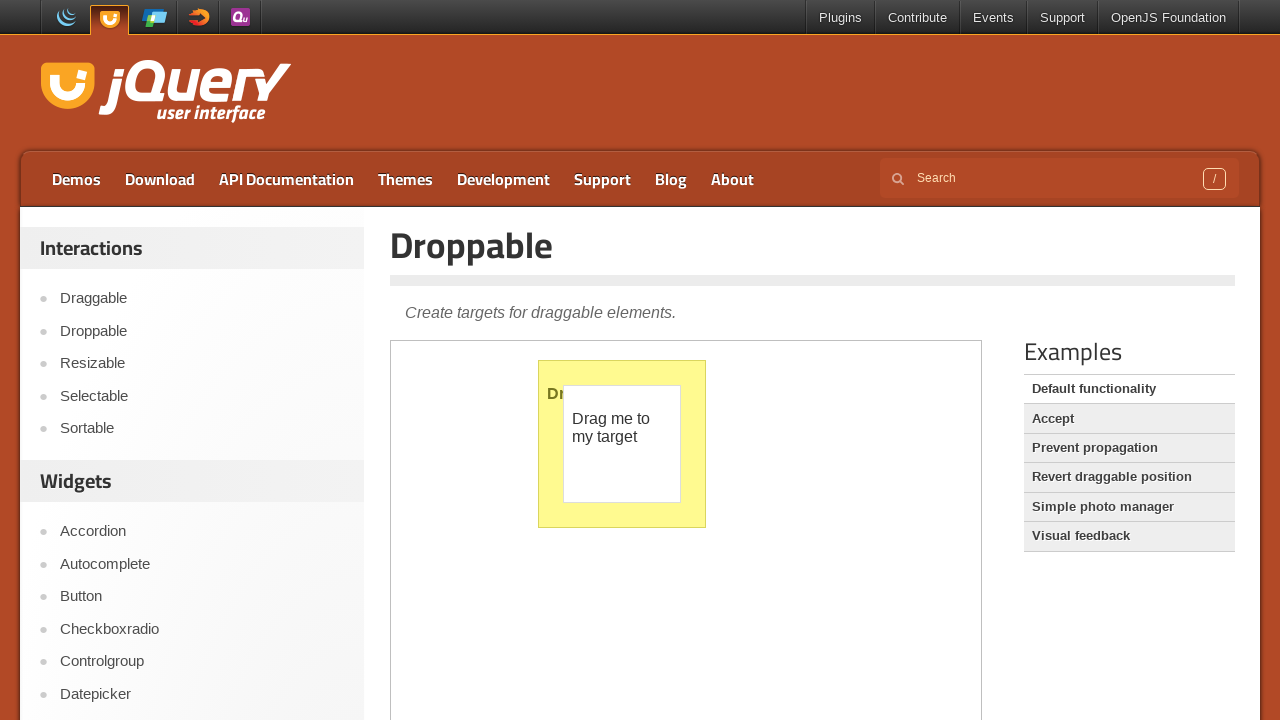